Tests that edits are cancelled when pressing Escape key

Starting URL: https://demo.playwright.dev/todomvc

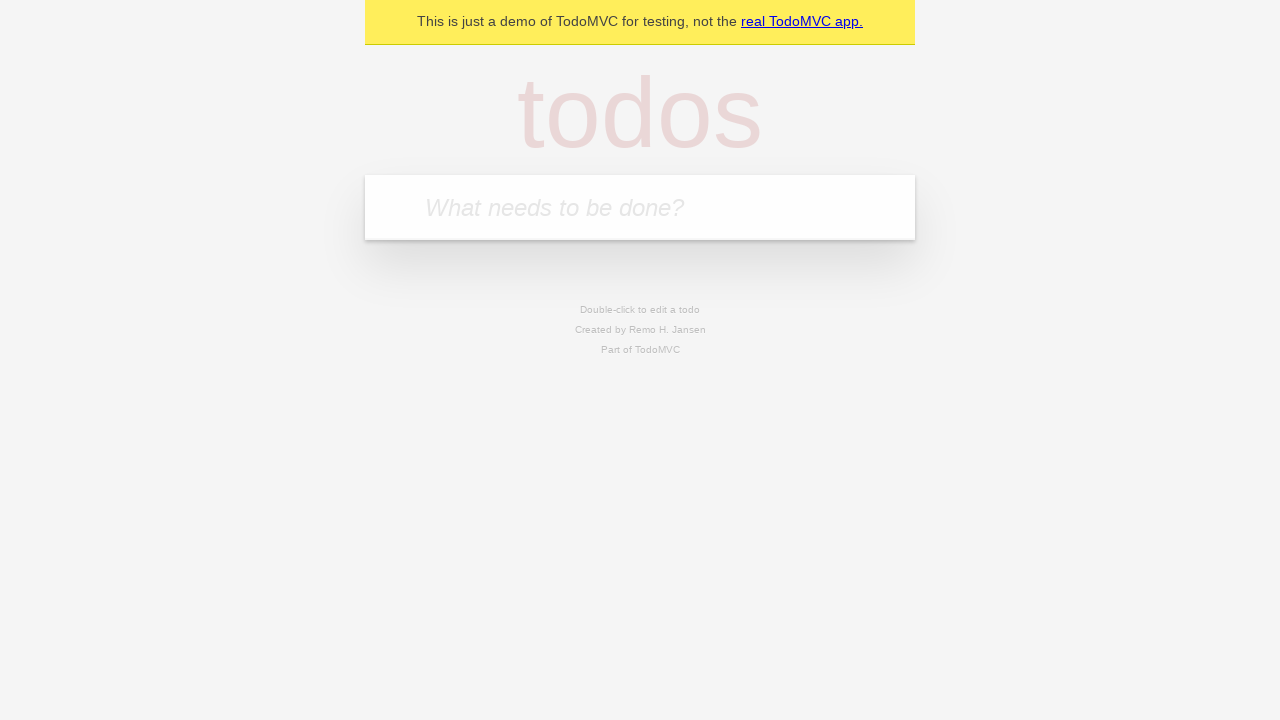

Filled first todo with 'buy some cheese' on internal:attr=[placeholder="What needs to be done?"i]
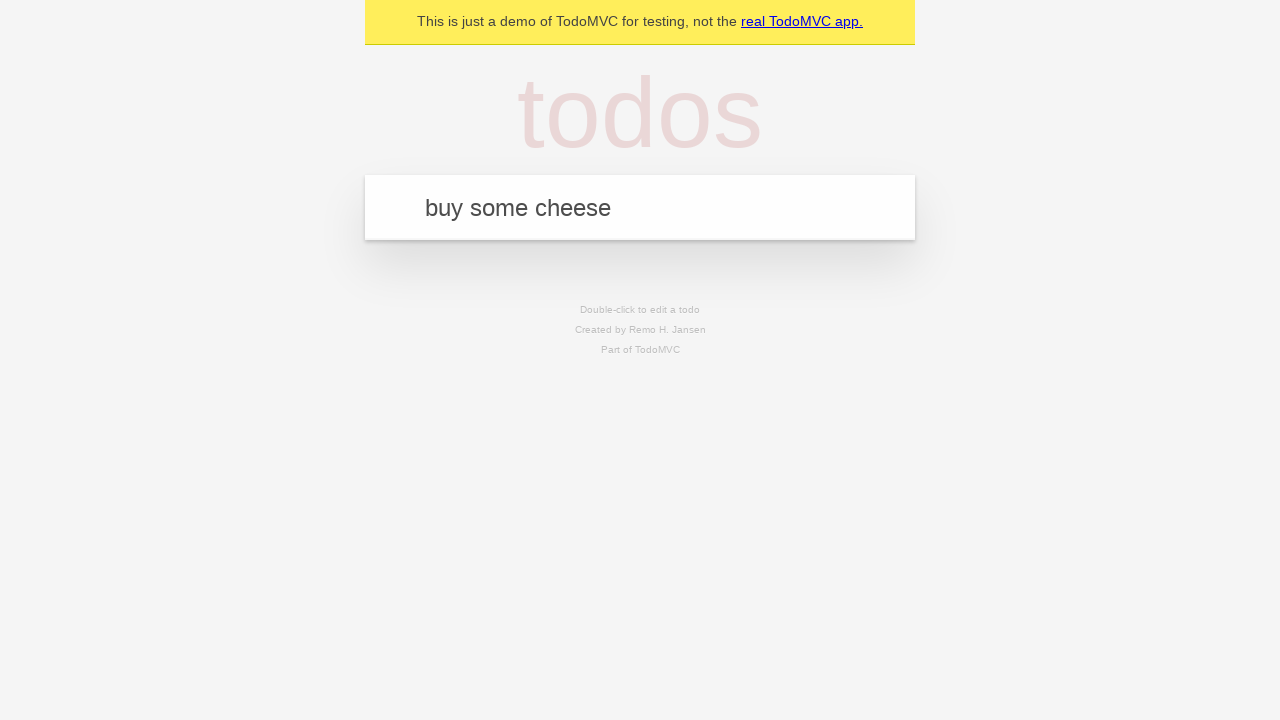

Pressed Enter to add first todo on internal:attr=[placeholder="What needs to be done?"i]
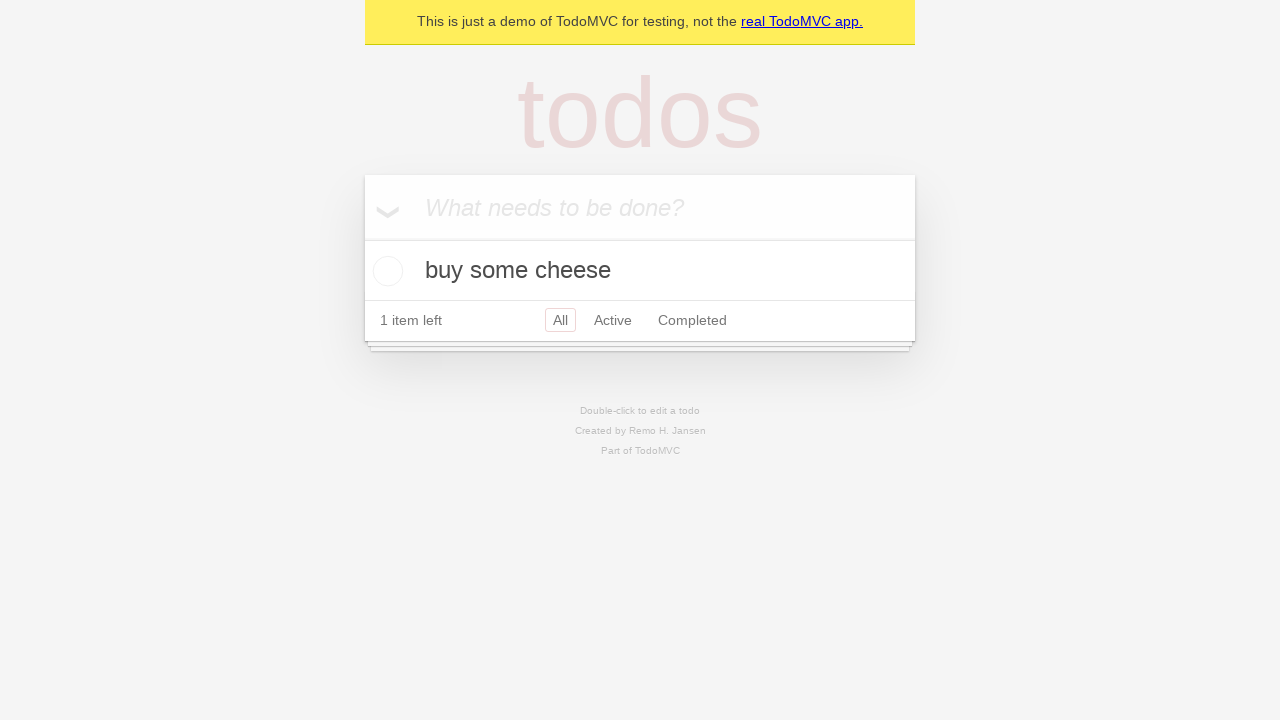

Filled second todo with 'feed the cat' on internal:attr=[placeholder="What needs to be done?"i]
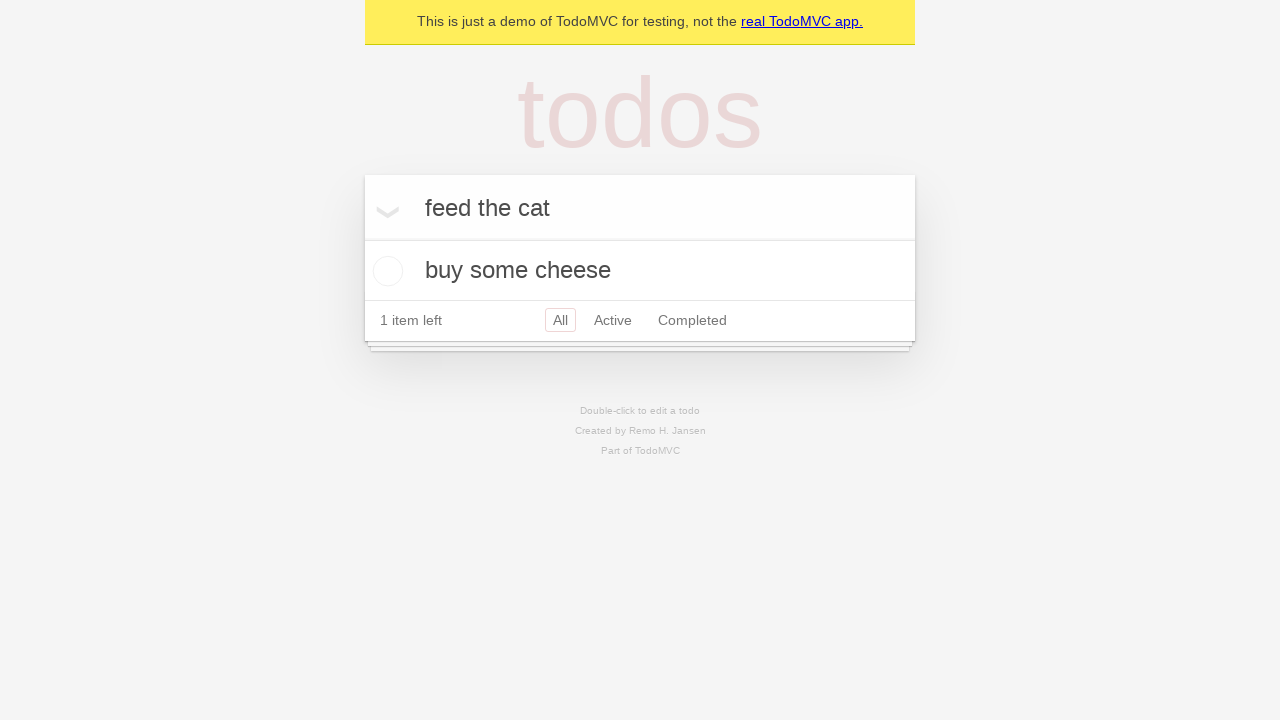

Pressed Enter to add second todo on internal:attr=[placeholder="What needs to be done?"i]
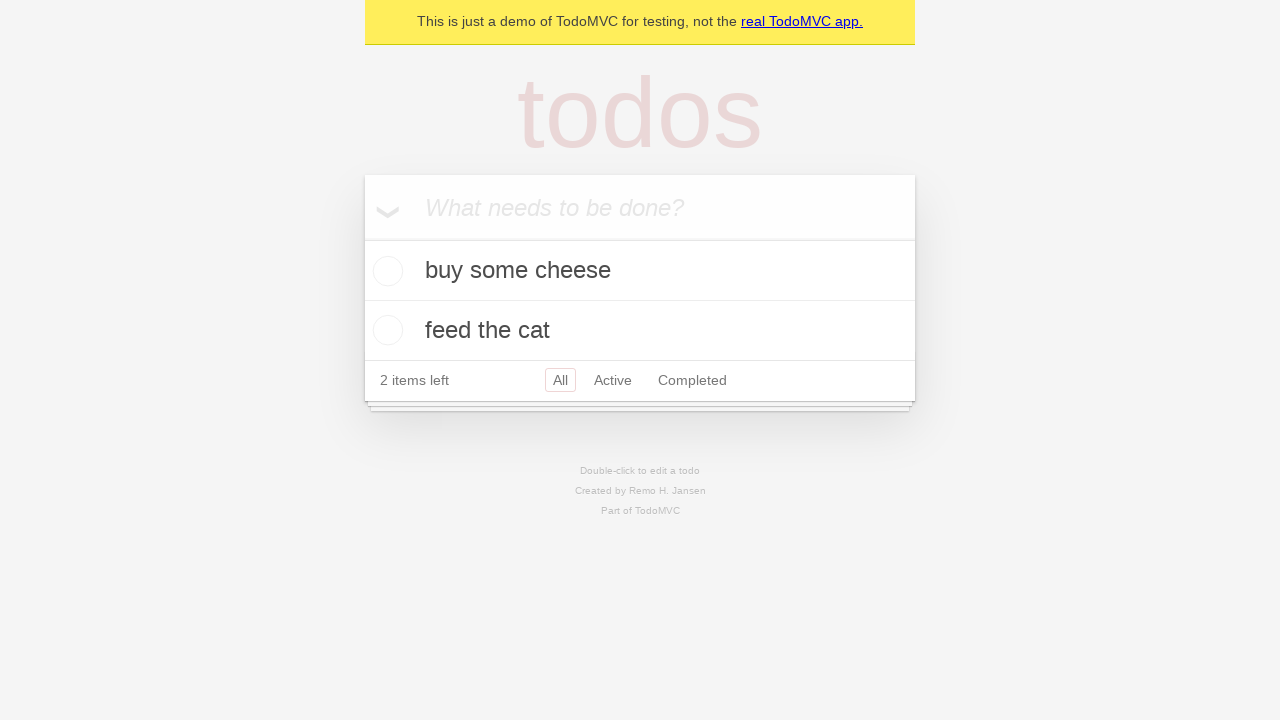

Filled third todo with 'book a doctors appointment' on internal:attr=[placeholder="What needs to be done?"i]
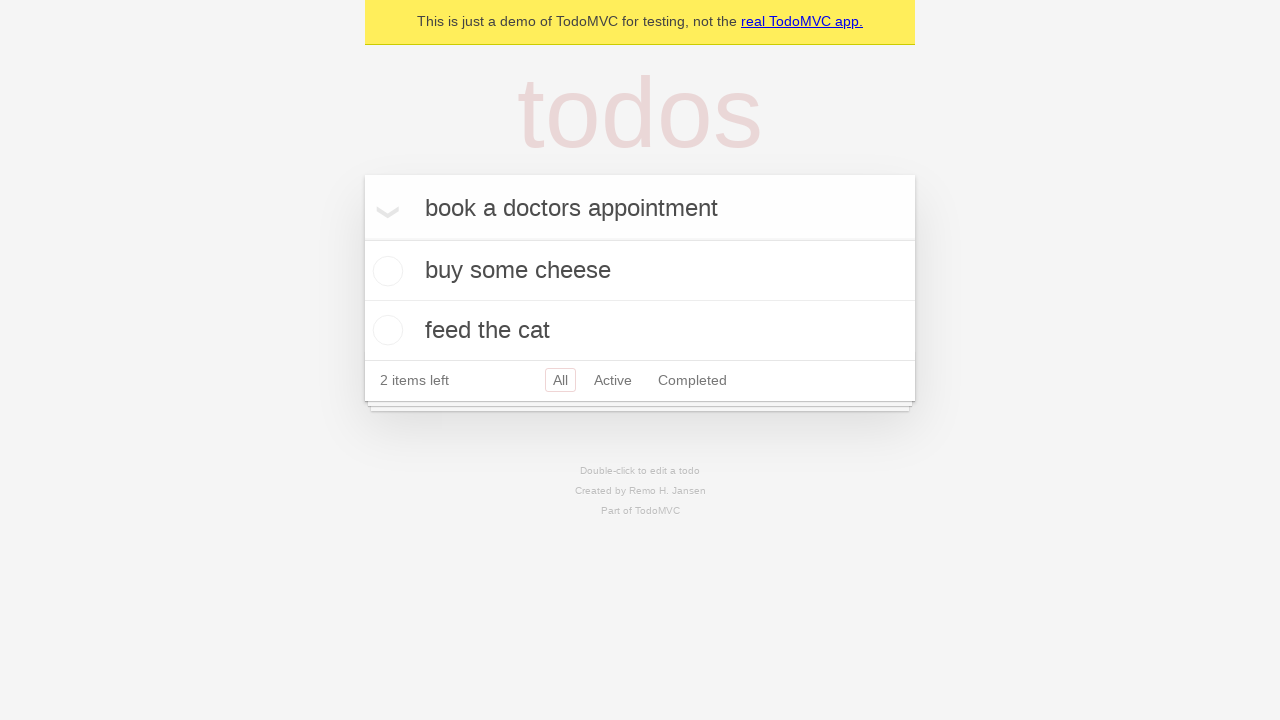

Pressed Enter to add third todo on internal:attr=[placeholder="What needs to be done?"i]
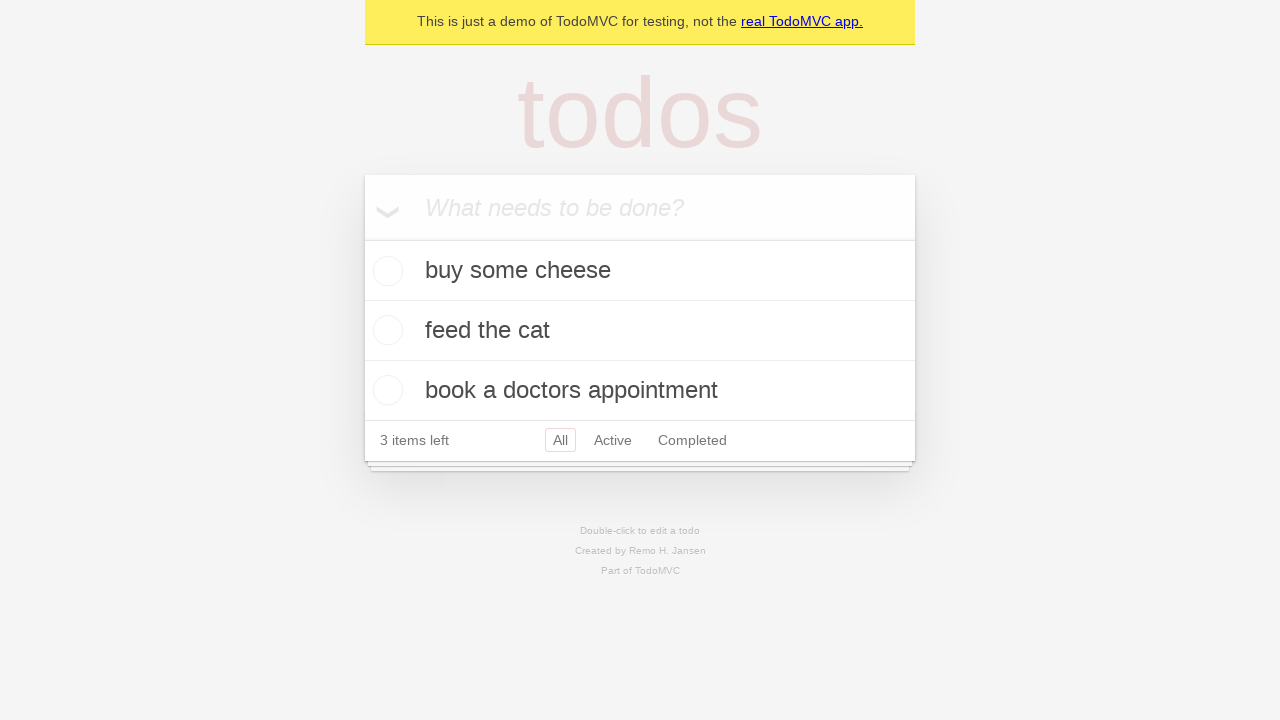

Double-clicked second todo to enter edit mode at (640, 331) on internal:testid=[data-testid="todo-item"s] >> nth=1
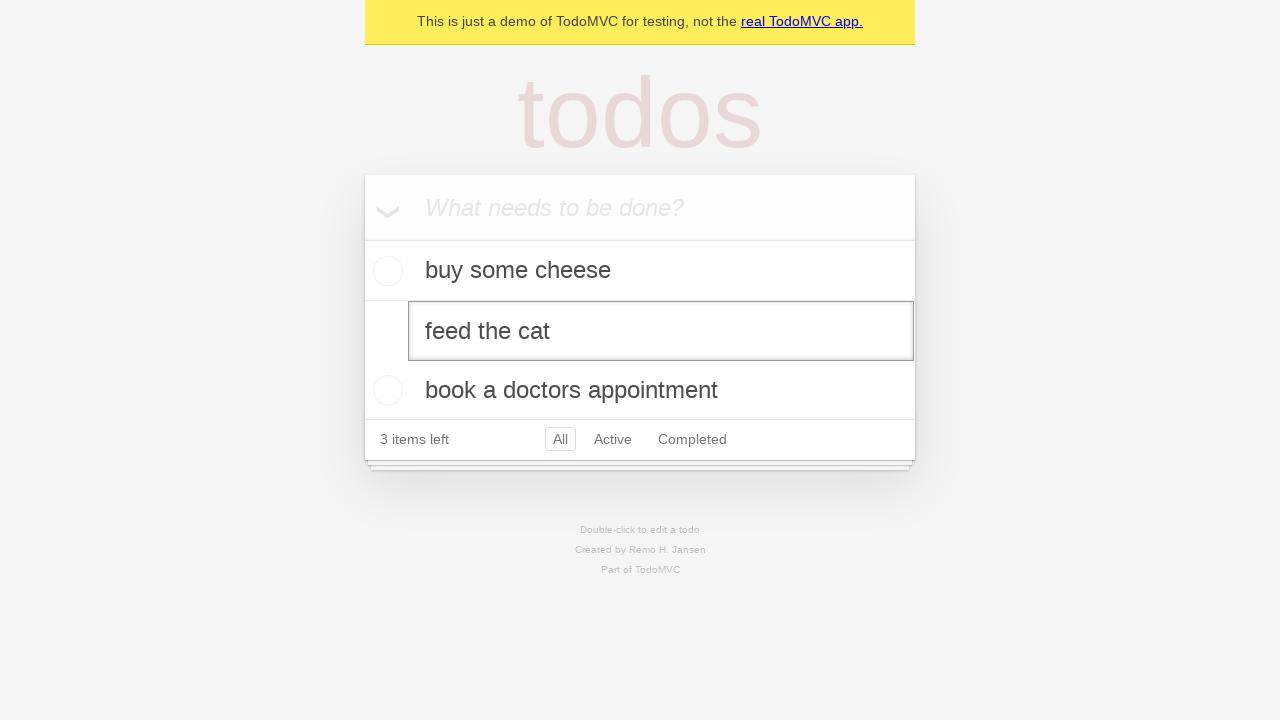

Filled edit field with 'buy some sausages' on internal:testid=[data-testid="todo-item"s] >> nth=1 >> internal:role=textbox[nam
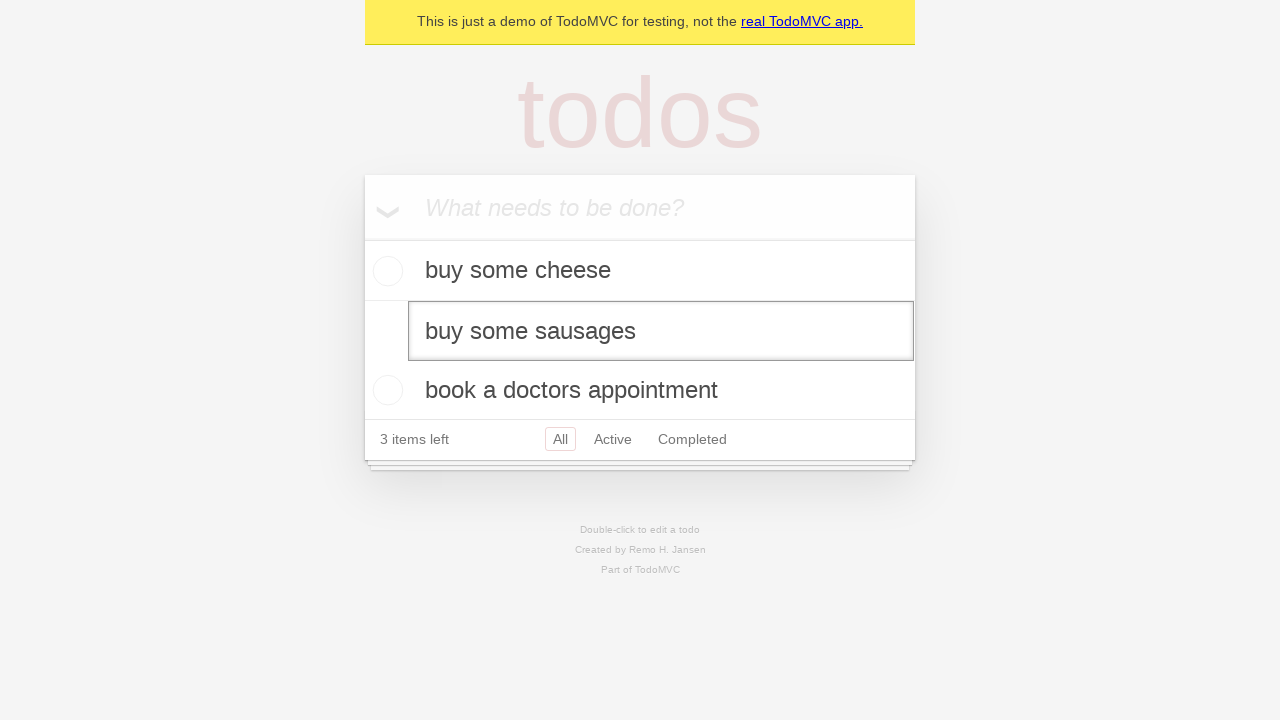

Pressed Escape to cancel edit on second todo on internal:testid=[data-testid="todo-item"s] >> nth=1 >> internal:role=textbox[nam
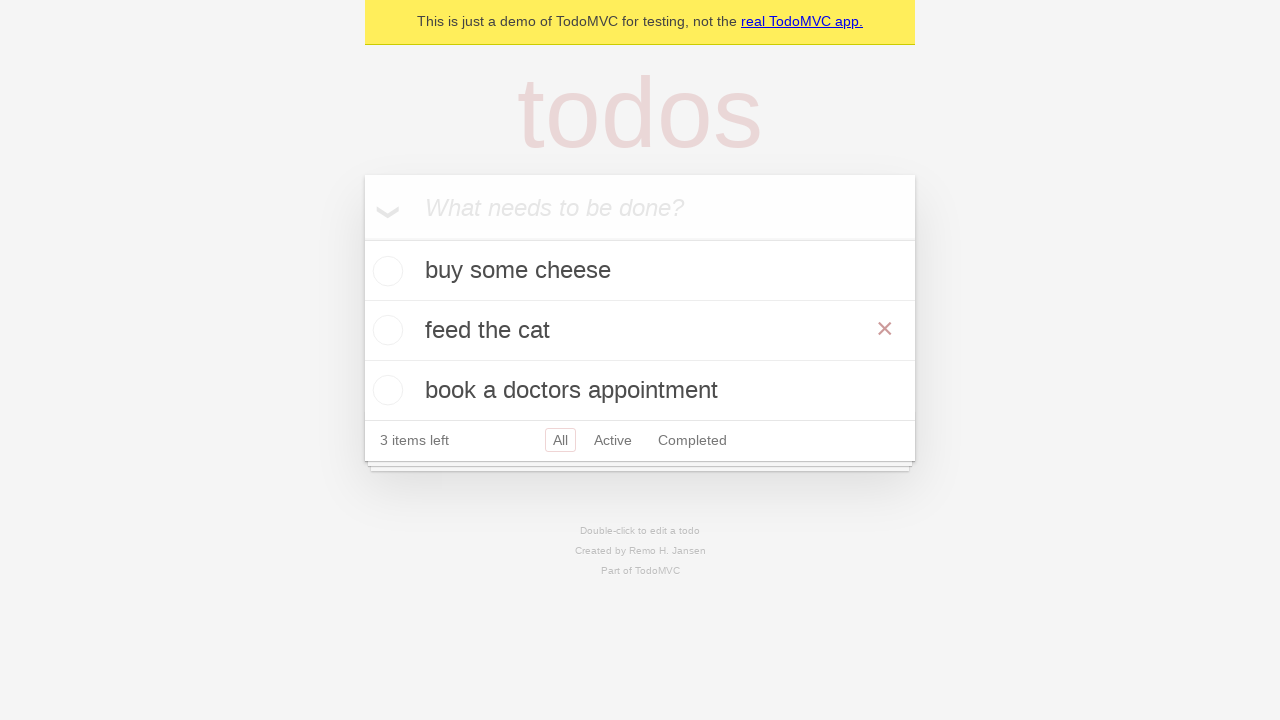

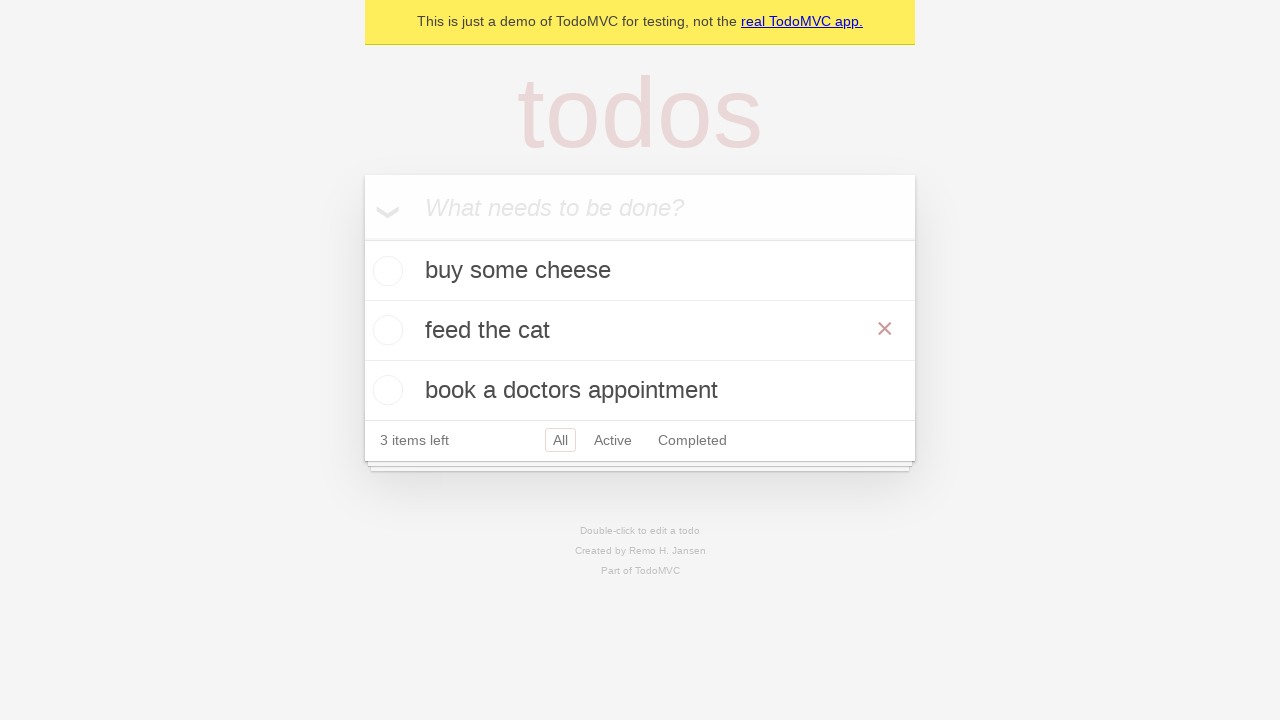